Searches for patents on WIPO PatInformed platform, accepts terms, performs a search, and clicks on the first result to view patent details

Starting URL: https://patinformed.wipo.int/

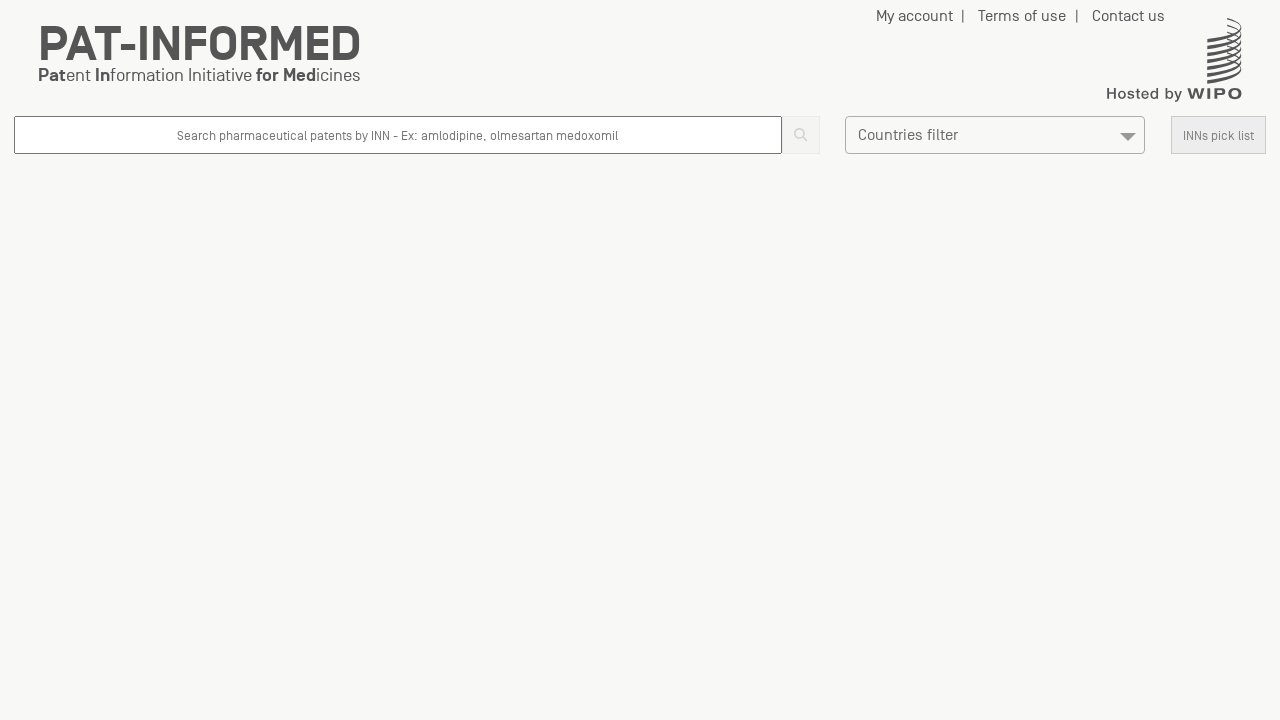

Filled search field with 'cancer treatment' on input.searchField
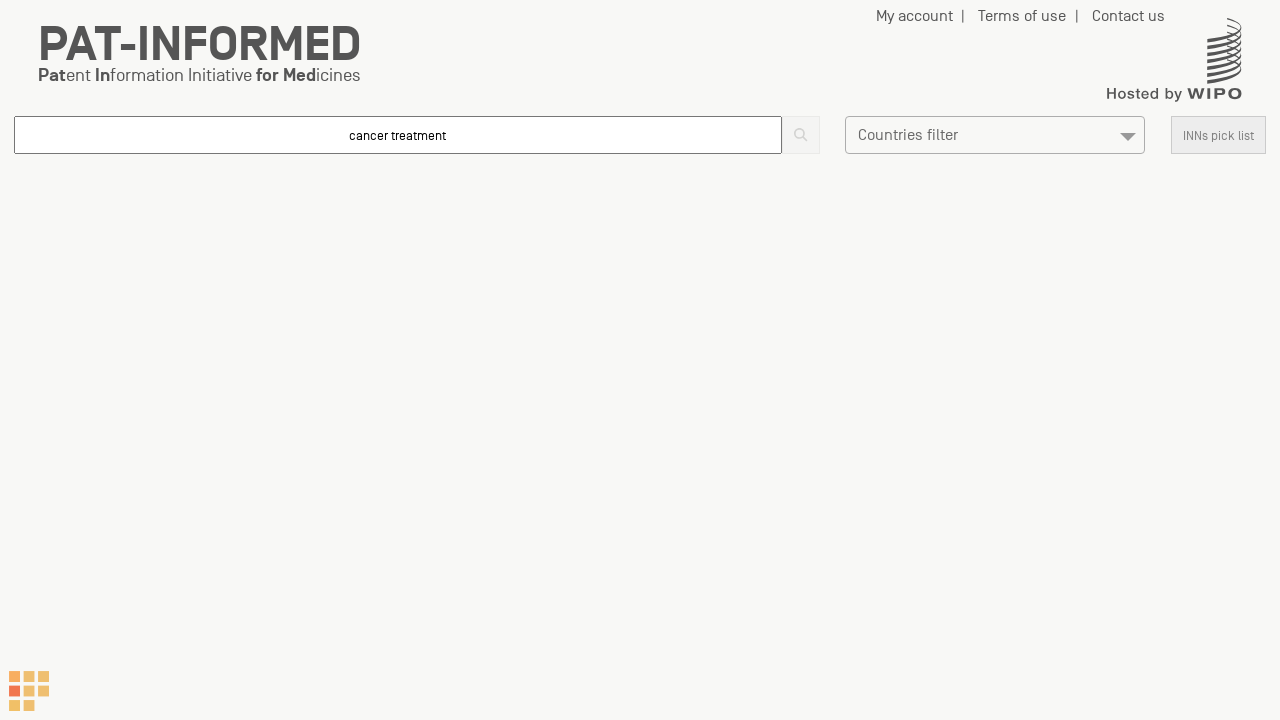

Clicked terms acceptance button at (380, 463) on button:has-text('I have read and agree to the terms')
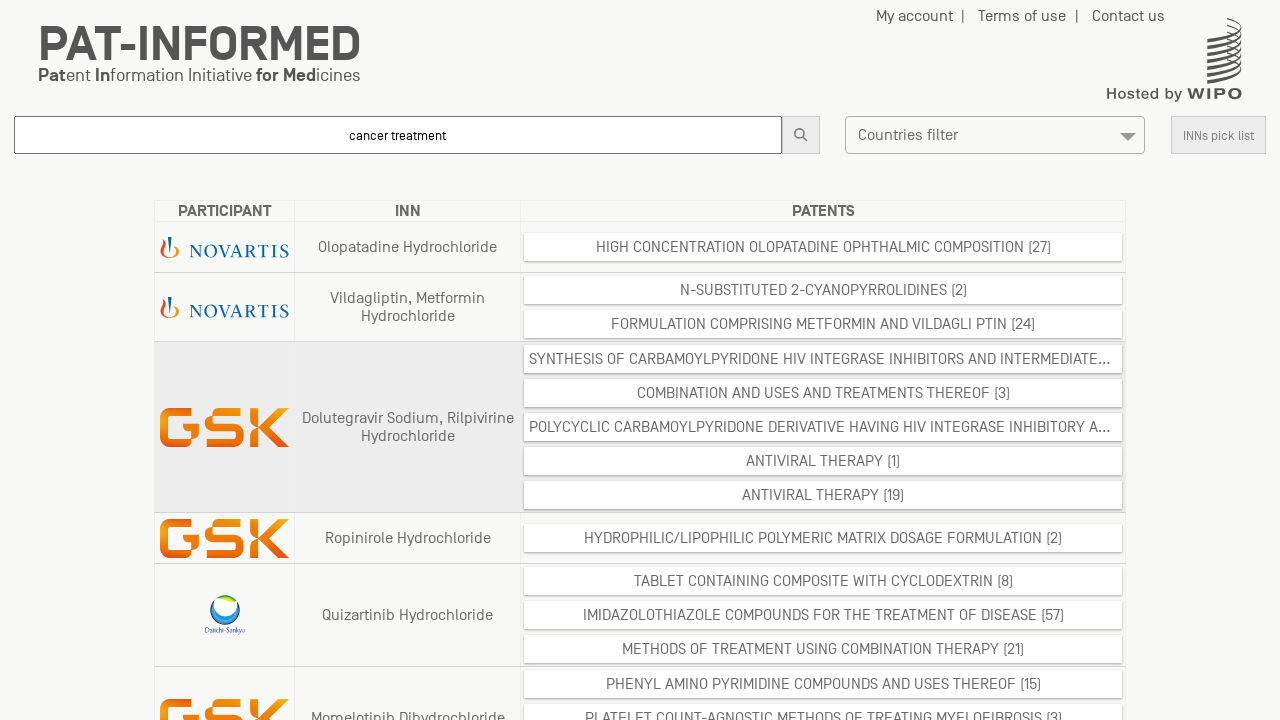

Clicked search button to perform patent search at (801, 135) on button.margin-right
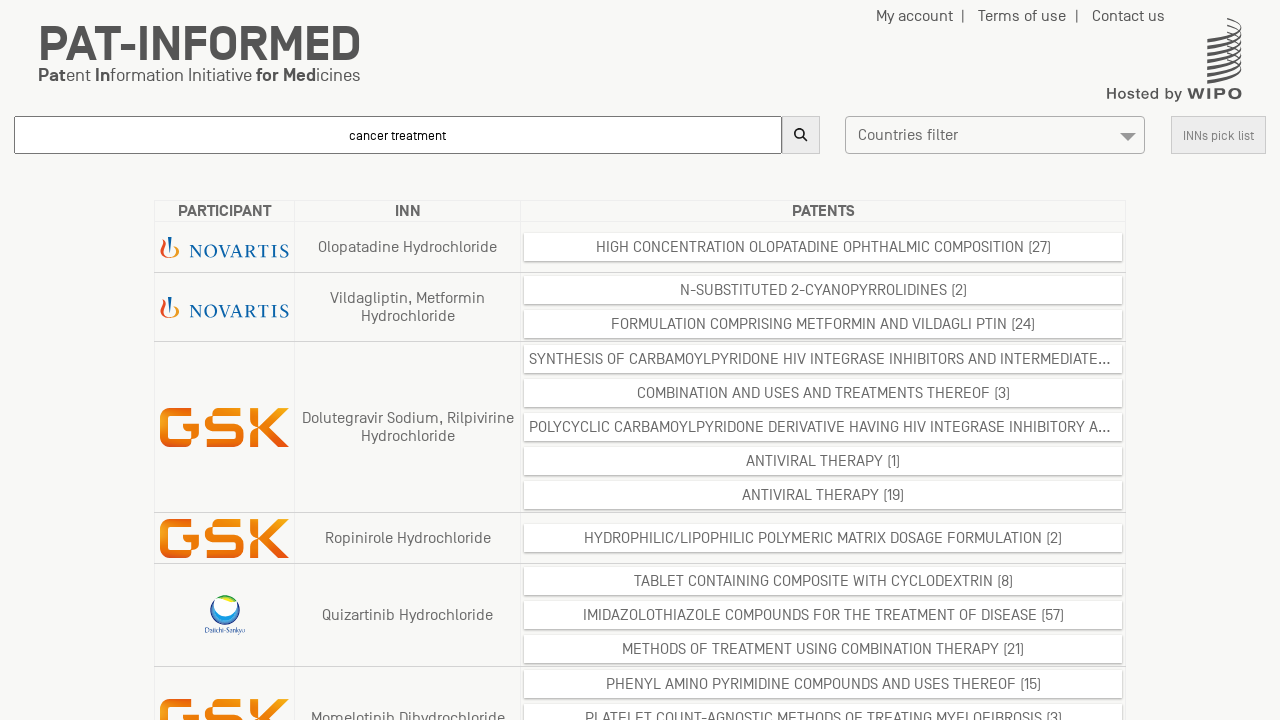

Search results loaded successfully
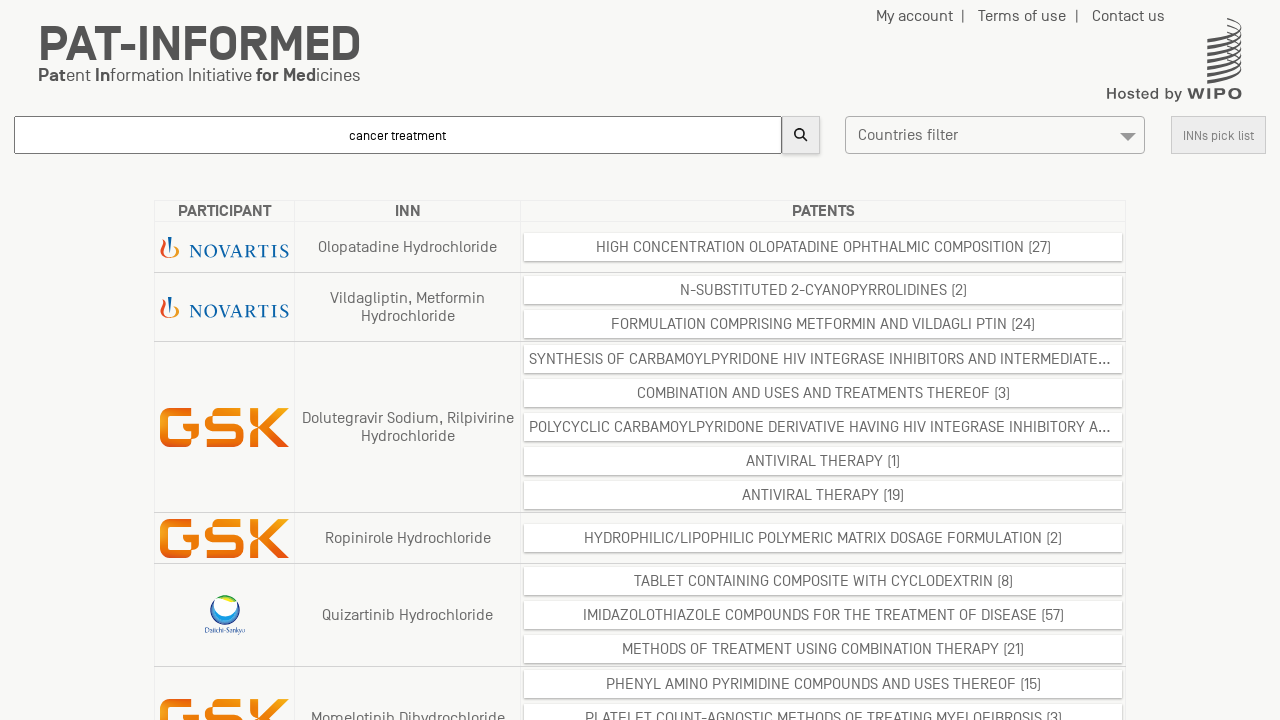

Clicked on first search result to view patent details at (823, 247) on table.results tbody tr:first-child td:nth-child(3) ul li:first-child
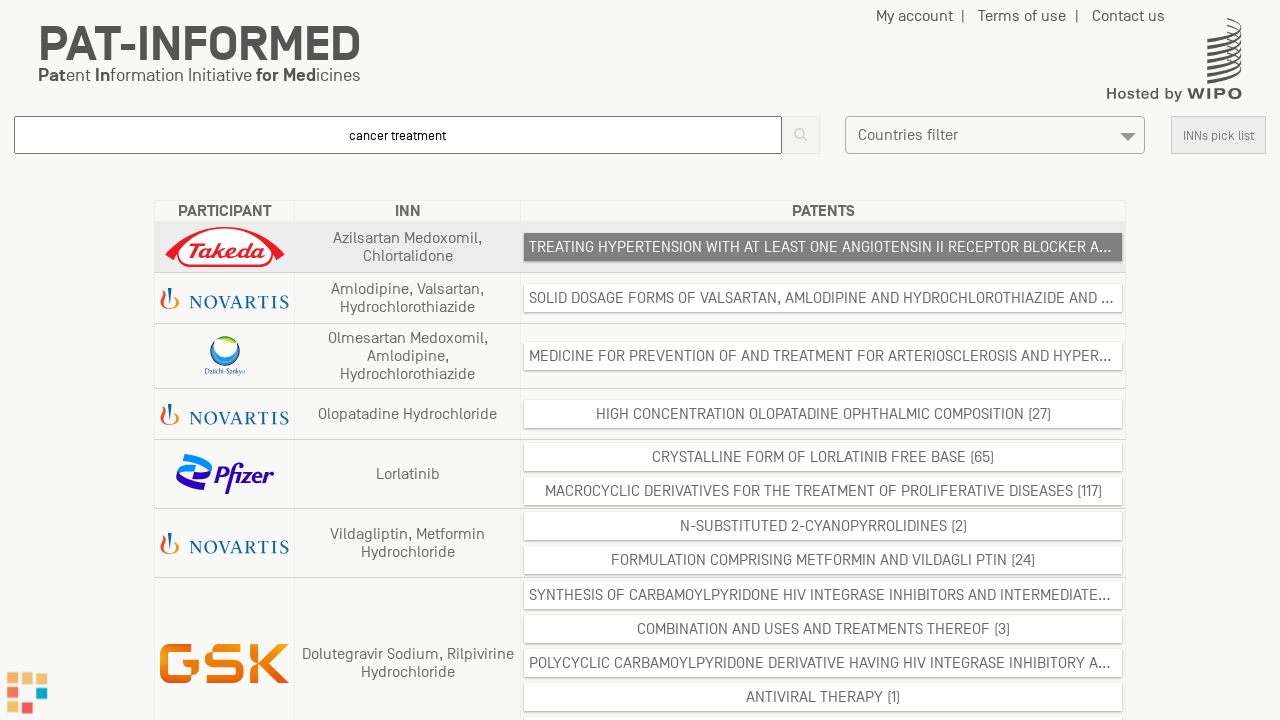

Patent details page loaded with publication date visible
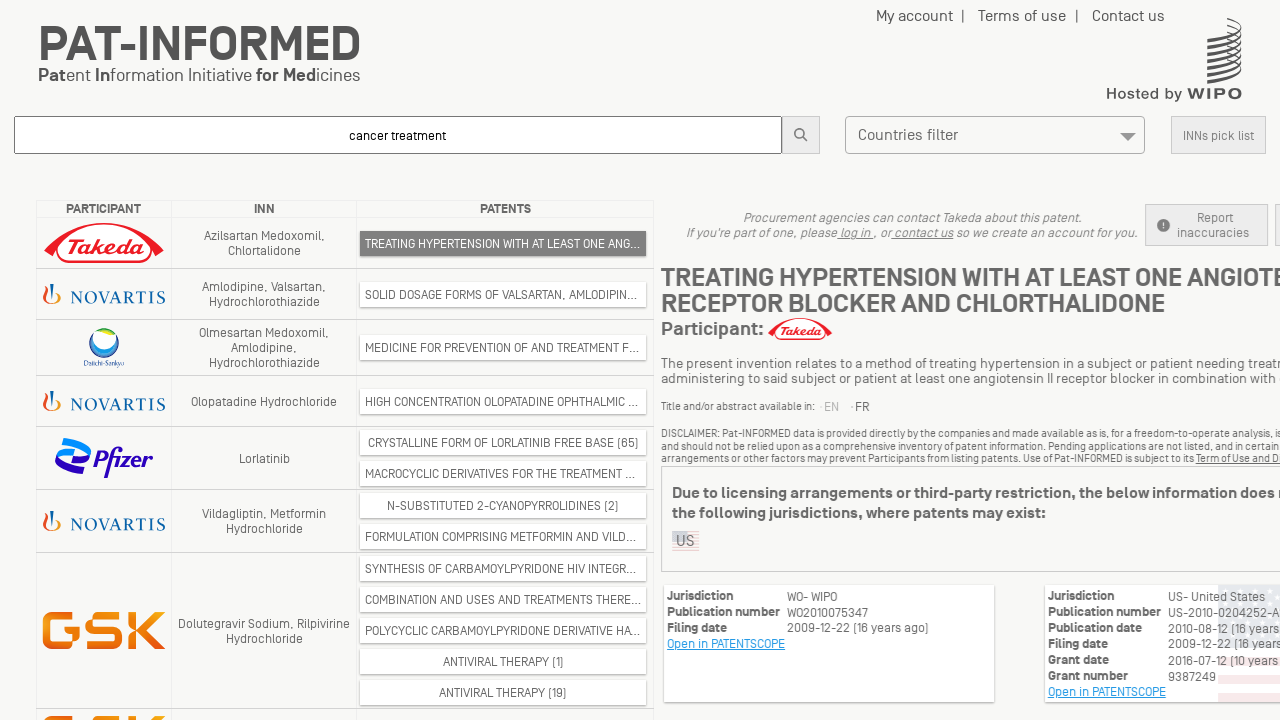

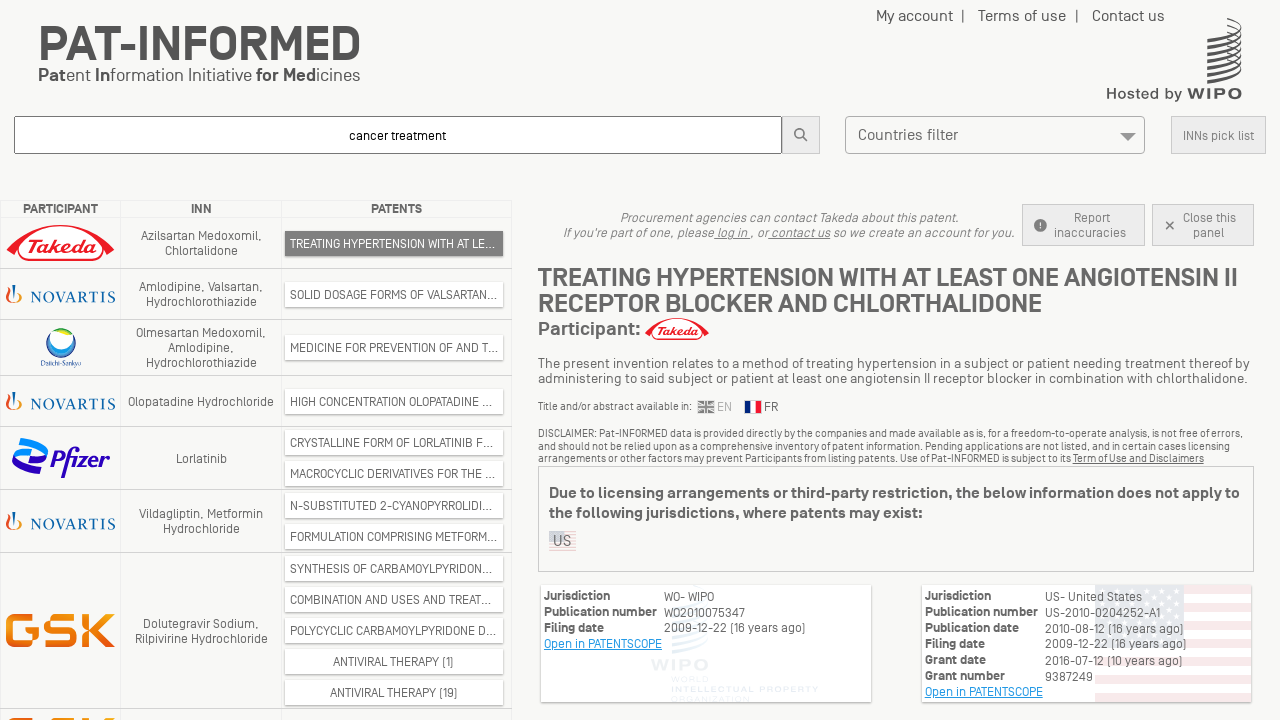